Tests that entered text is trimmed when editing a todo item

Starting URL: https://demo.playwright.dev/todomvc

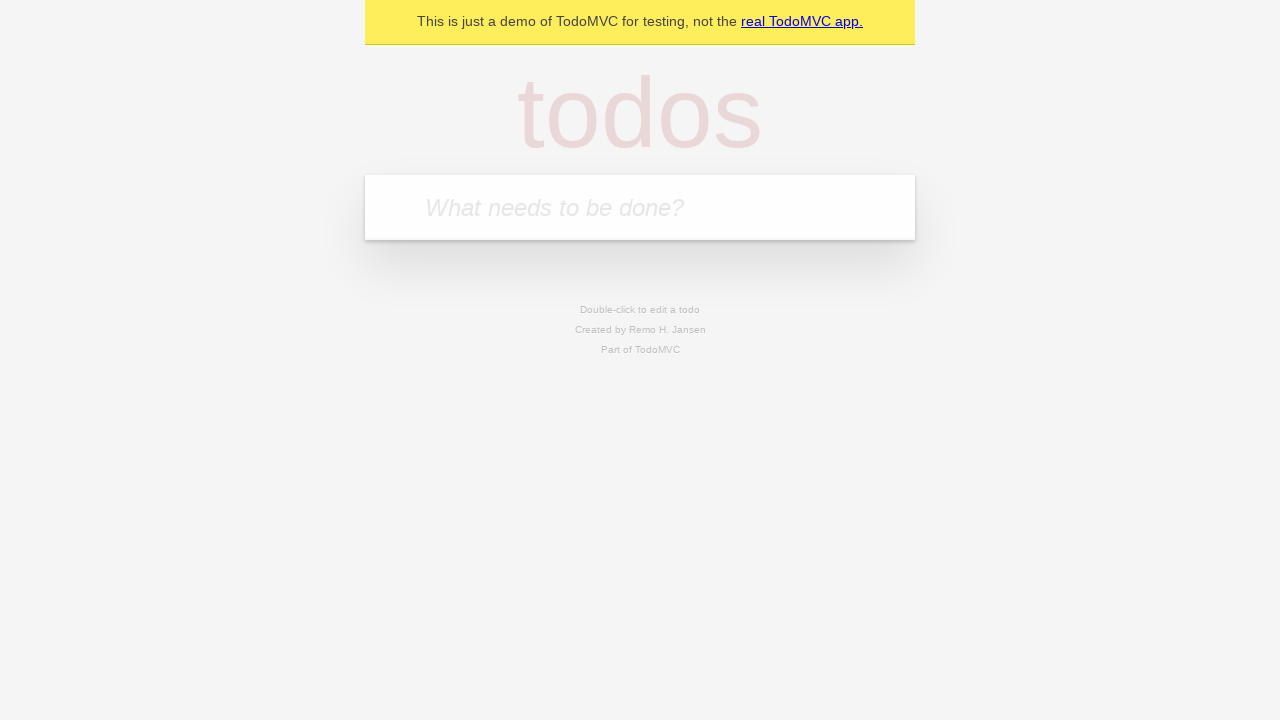

Filled new todo input with 'buy some cheese' on .new-todo
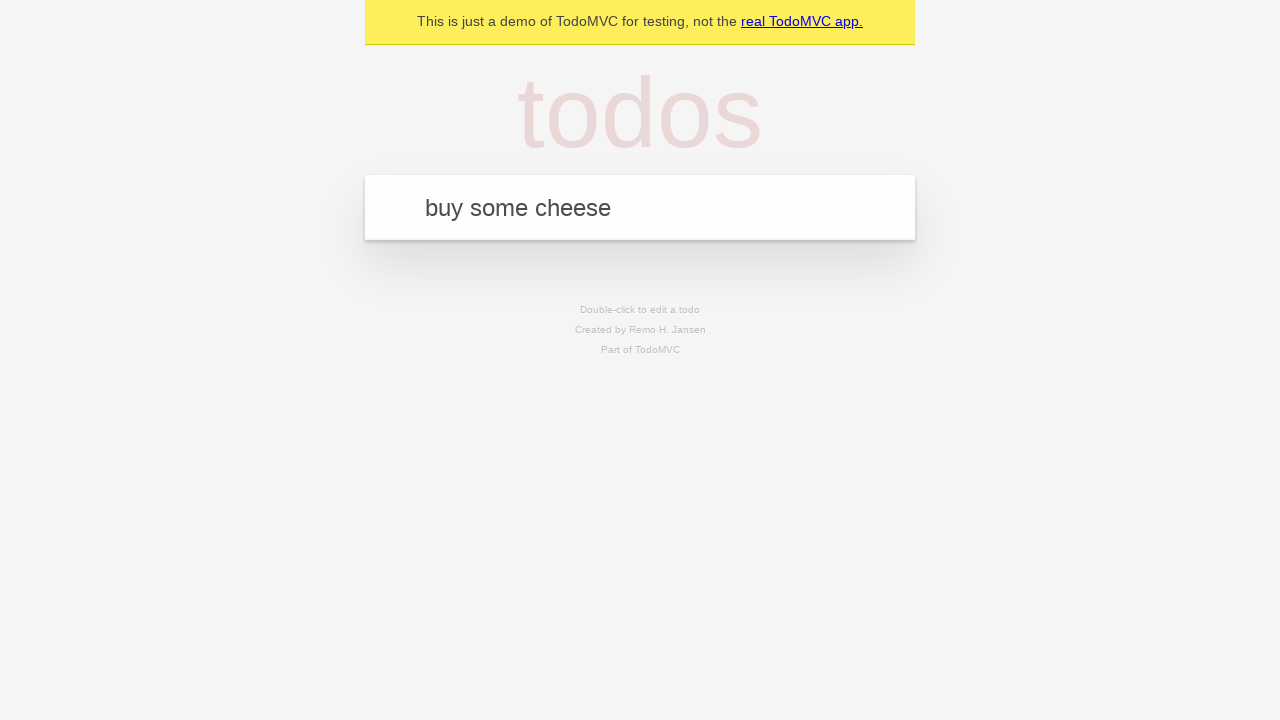

Pressed Enter to create first todo on .new-todo
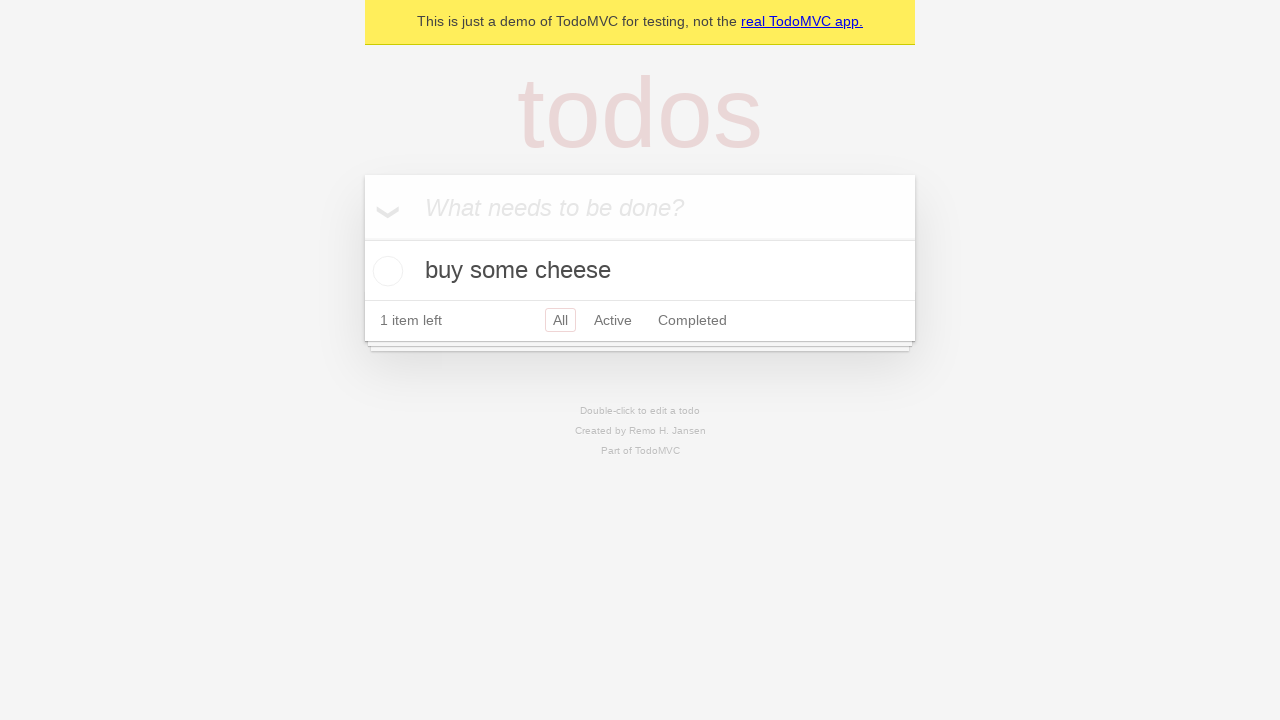

Filled new todo input with 'feed the cat' on .new-todo
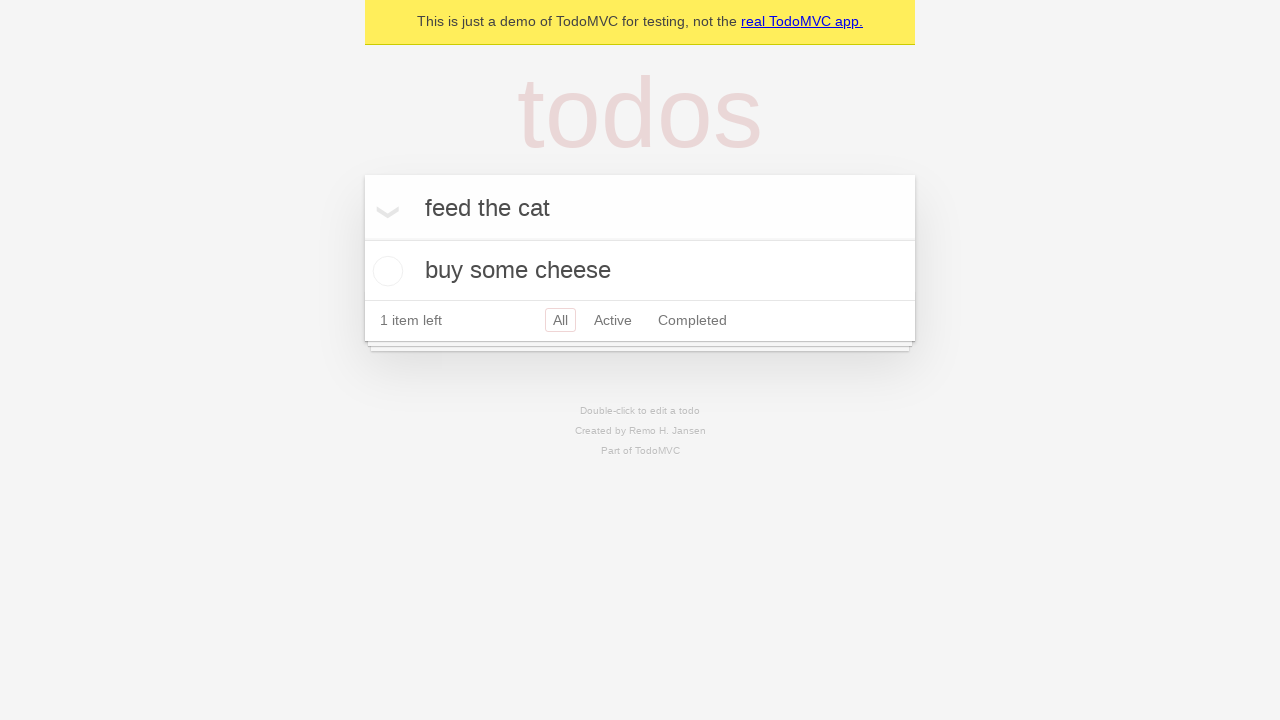

Pressed Enter to create second todo on .new-todo
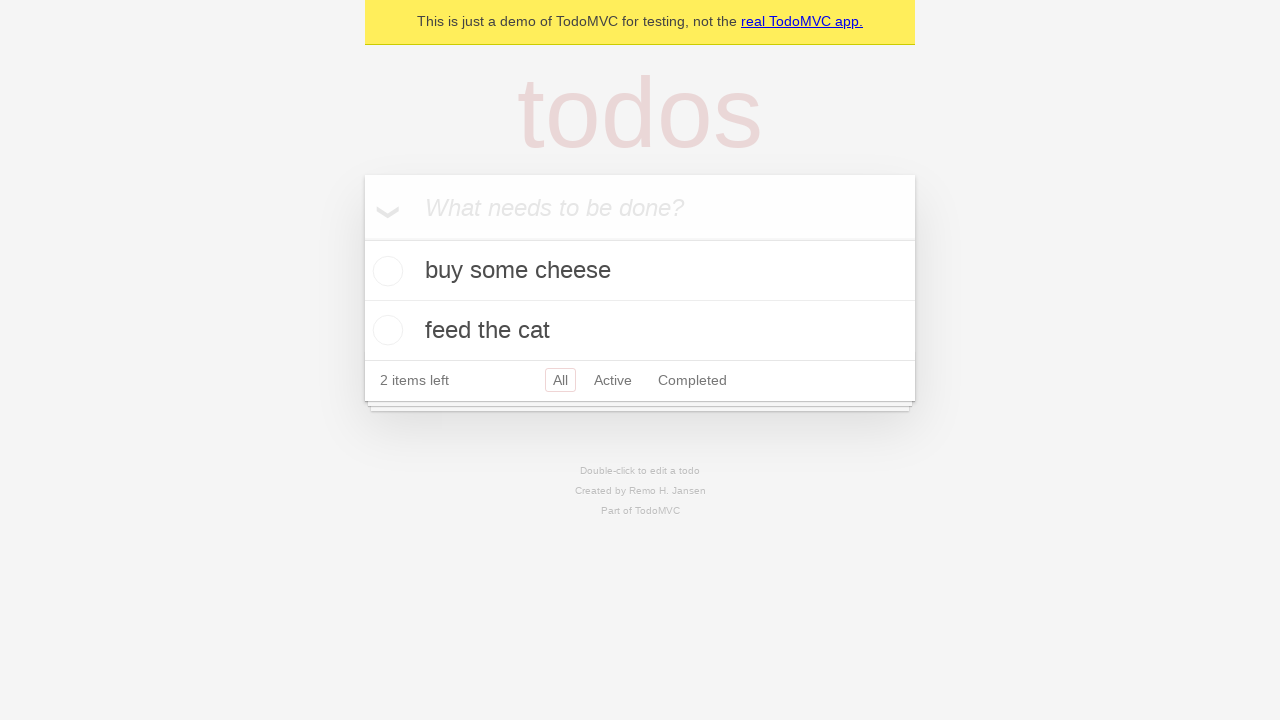

Filled new todo input with 'book a doctors appointment' on .new-todo
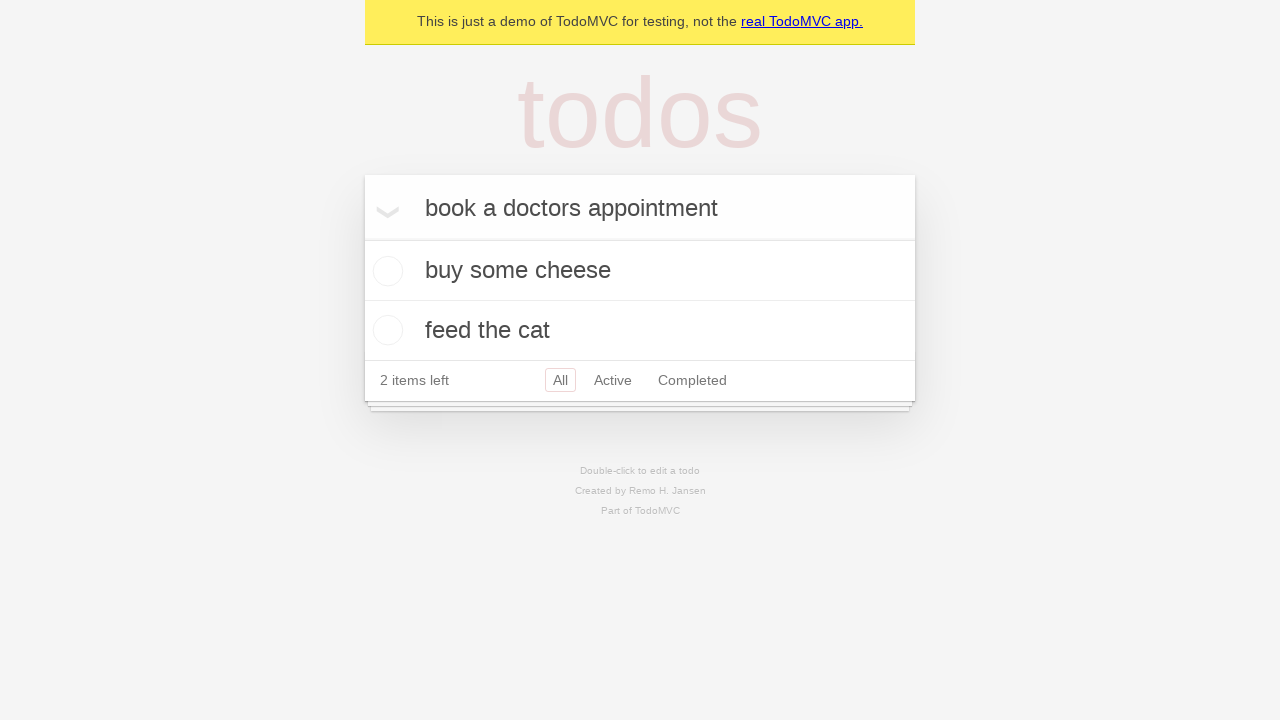

Pressed Enter to create third todo on .new-todo
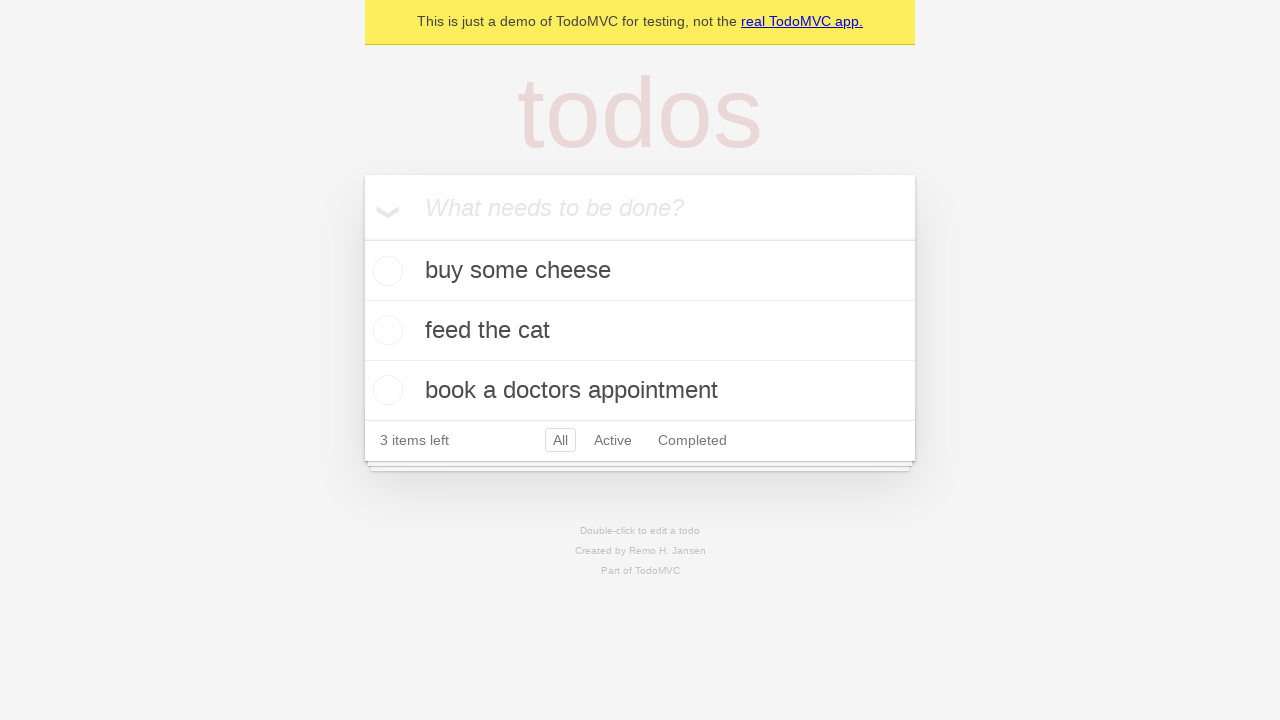

Double clicked second todo to enter edit mode at (640, 331) on .todo-list li >> nth=1
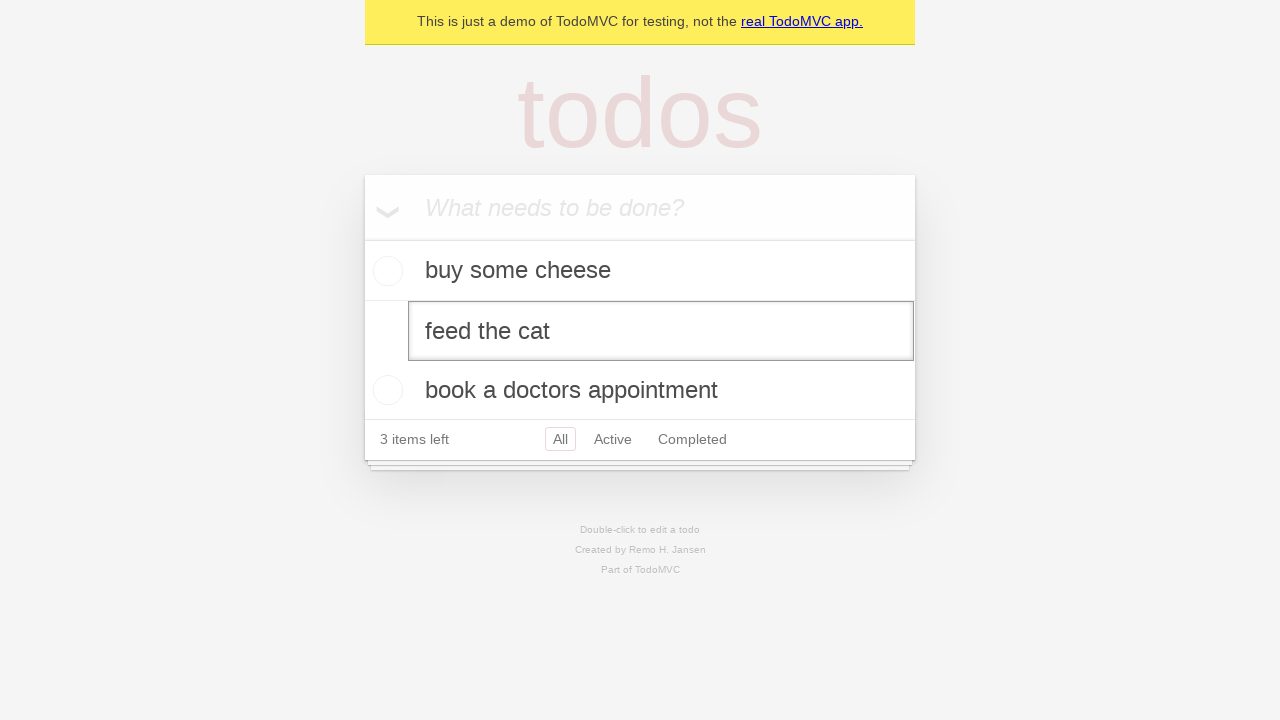

Filled edit field with text containing leading and trailing whitespace on .todo-list li >> nth=1 >> .edit
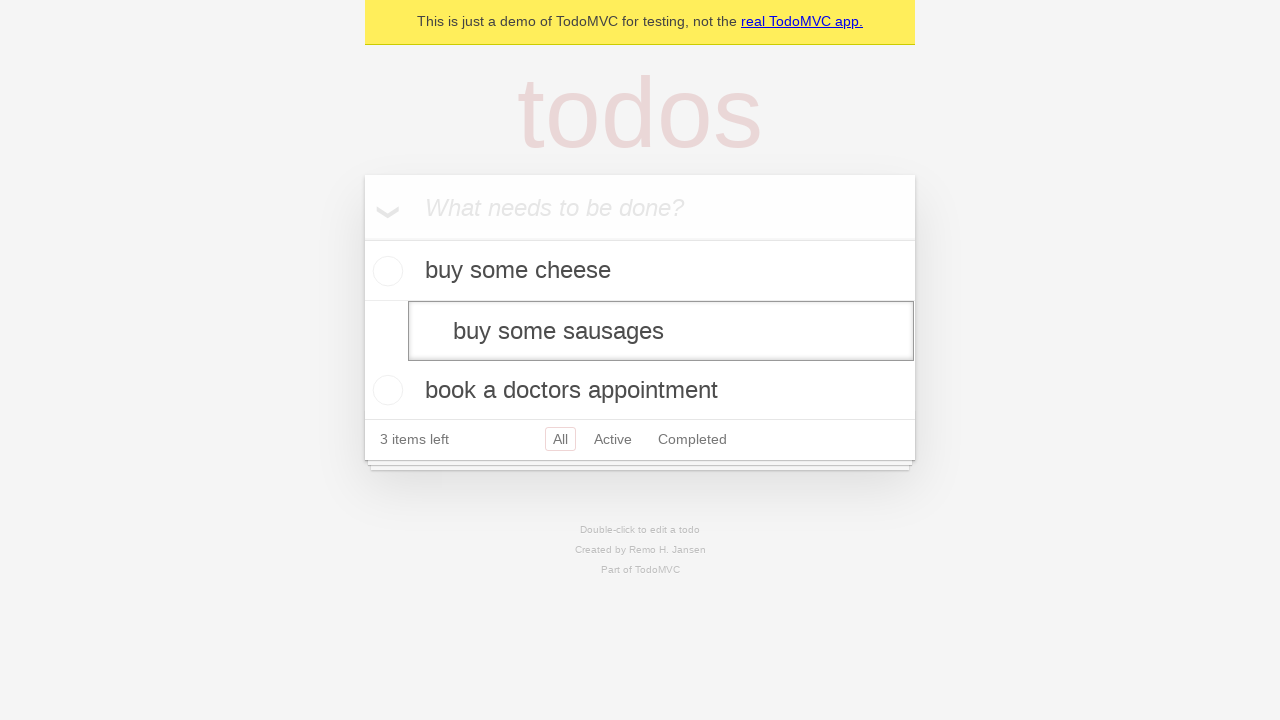

Pressed Enter to save edited todo with trimmed text on .todo-list li >> nth=1 >> .edit
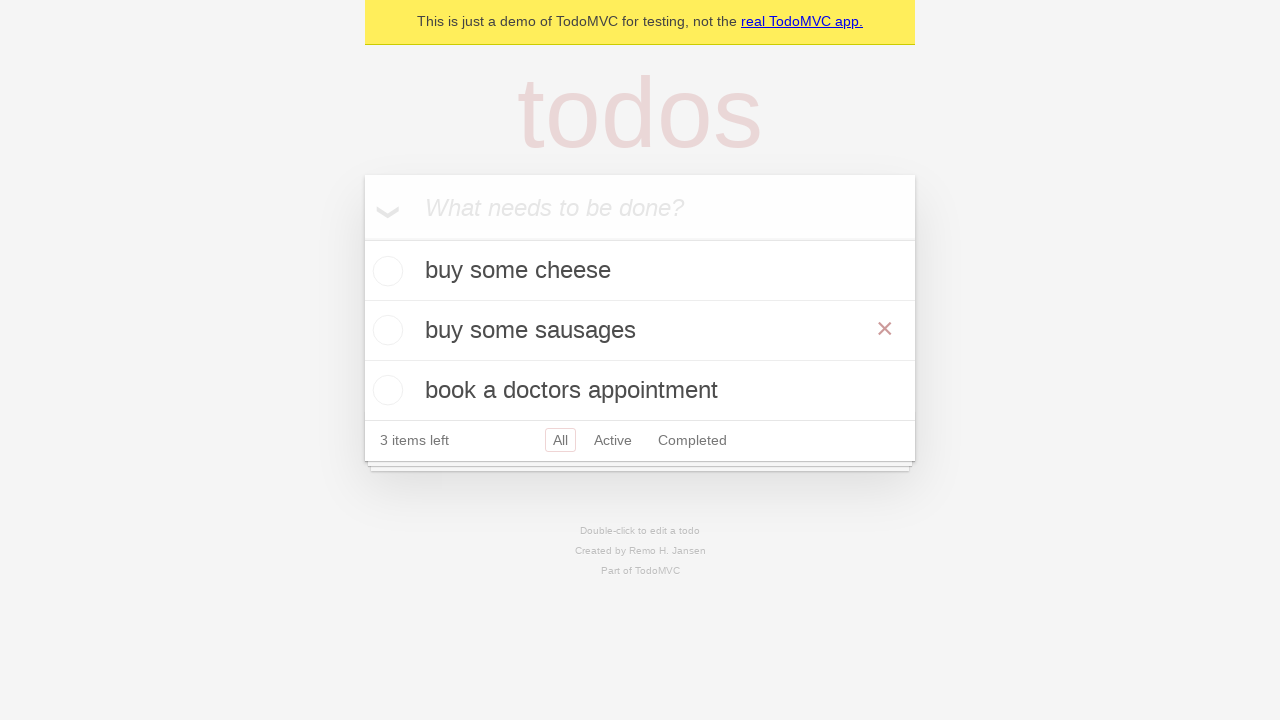

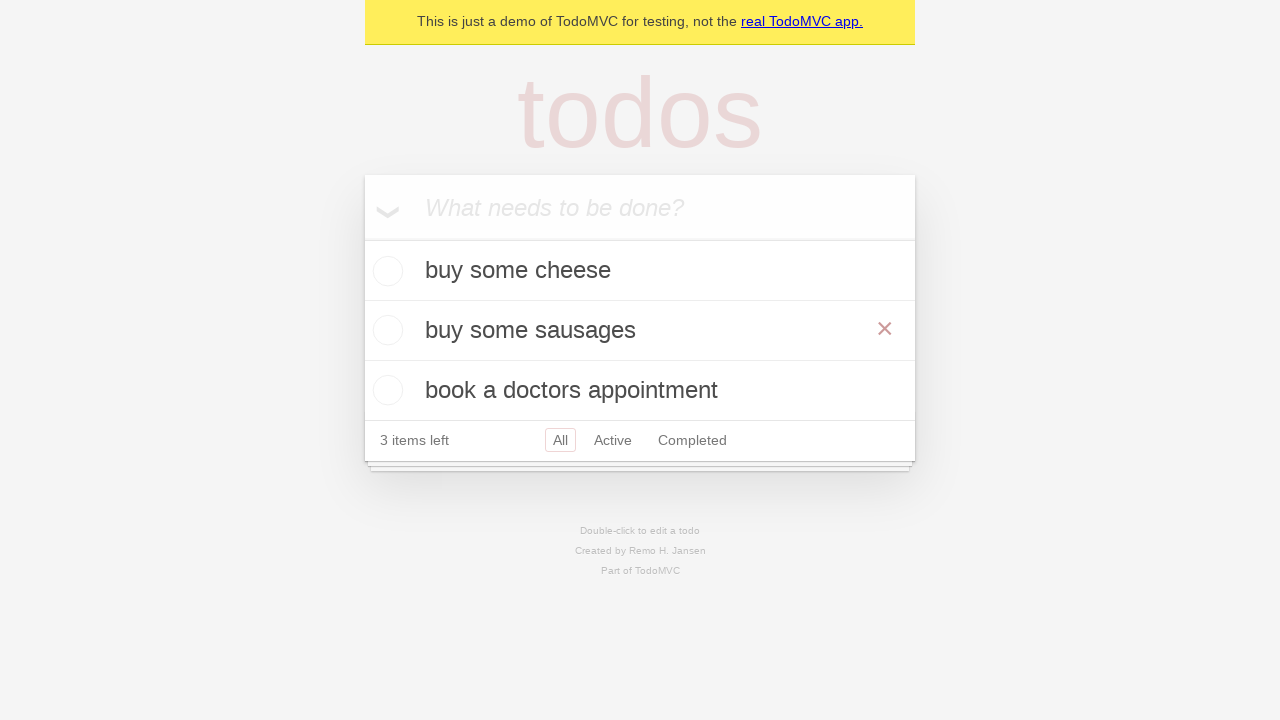